Tests navigation through Jenkins documentation by clicking Documentation, then Installing Jenkins, then Windows, and verifying the setup wizard step text

Starting URL: https://www.jenkins.io/

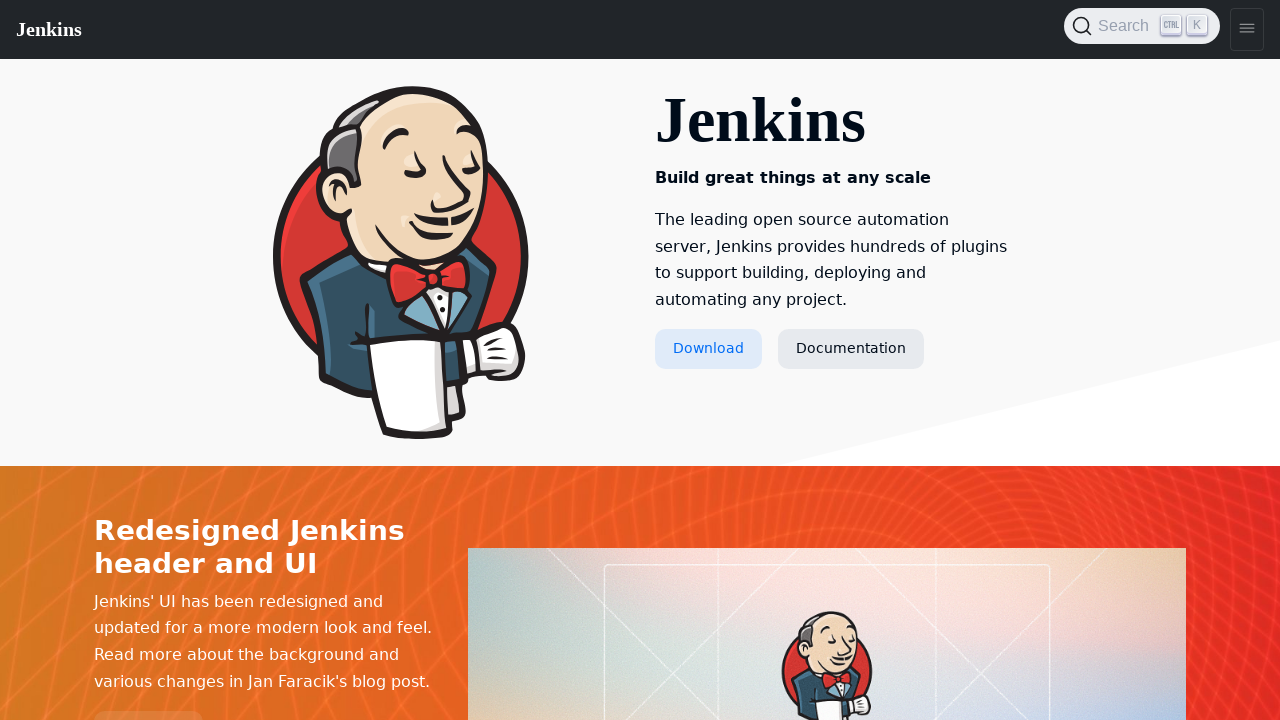

Clicked Documentation link at (851, 349) on text=Documentation
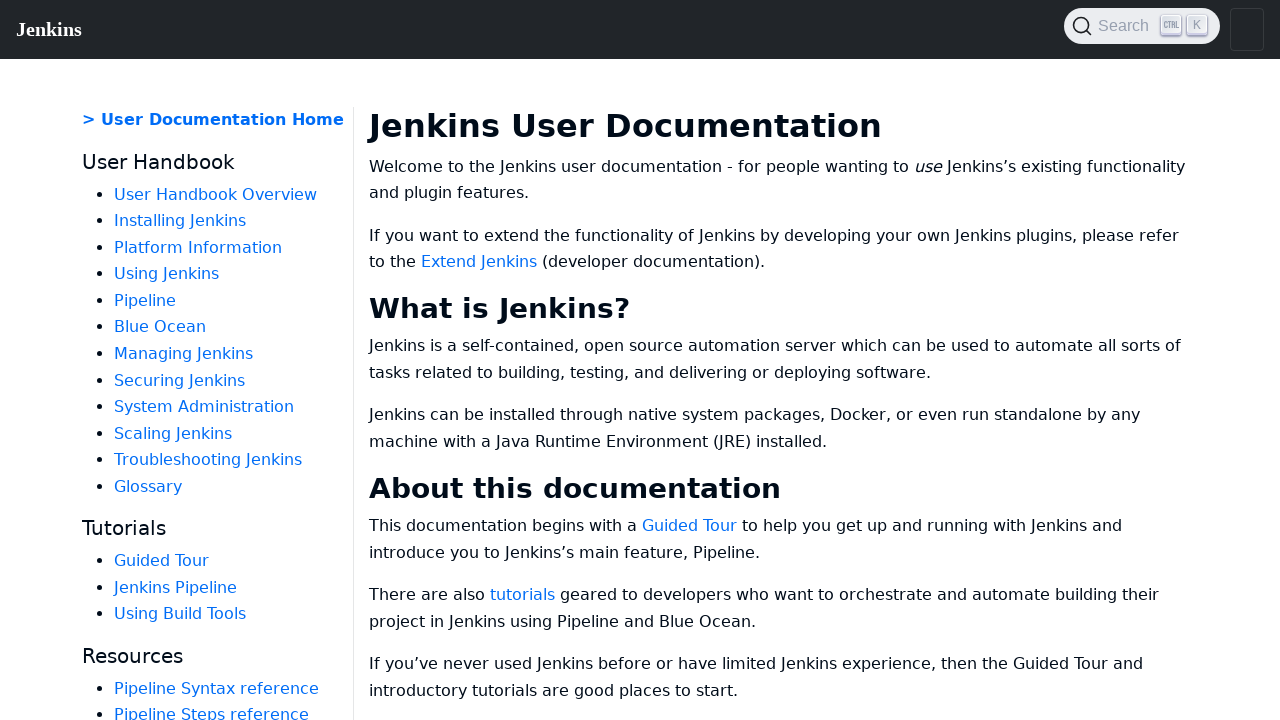

Clicked Installing Jenkins link at (180, 221) on text=Installing Jenkins
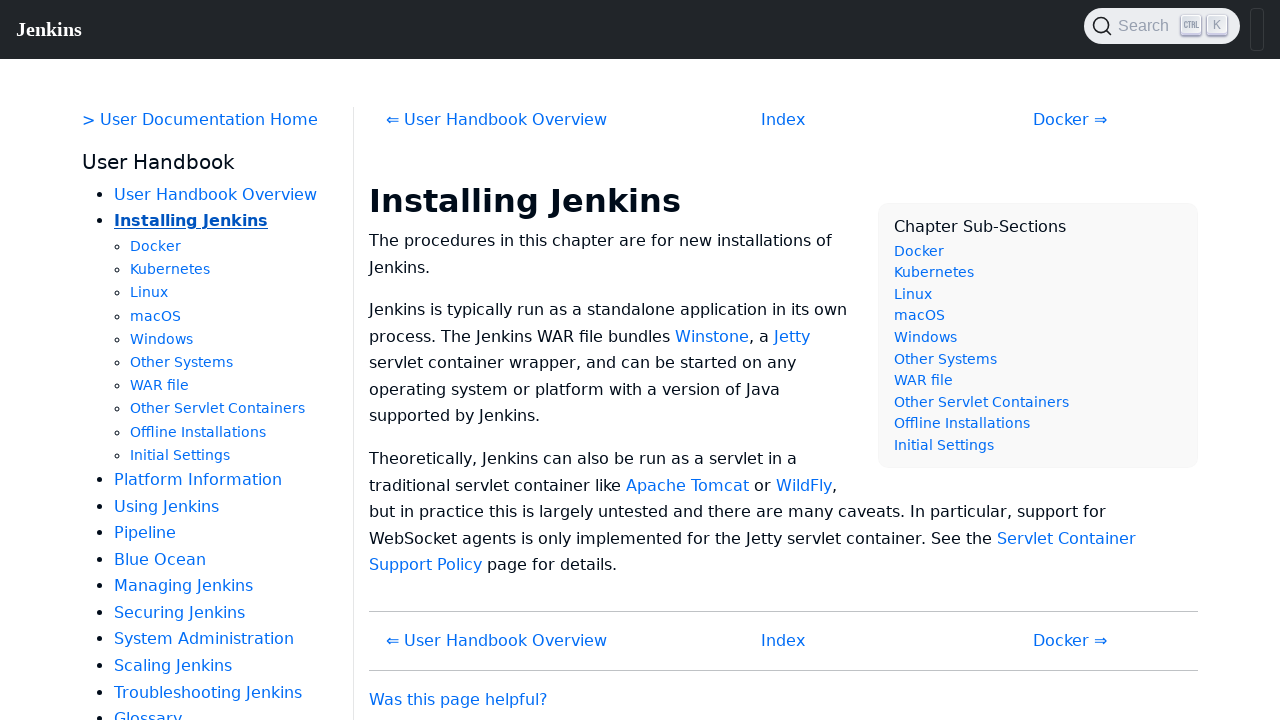

Clicked Windows link at (162, 339) on text=Windows
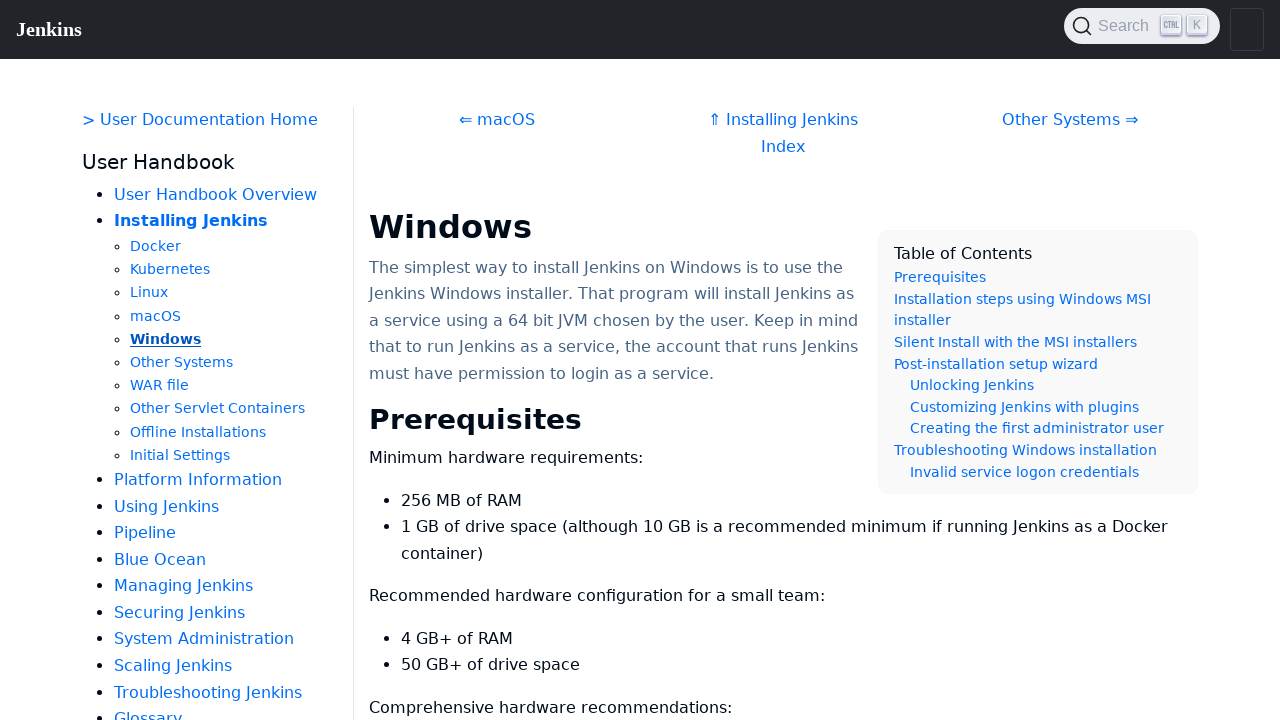

Setup wizard step element loaded
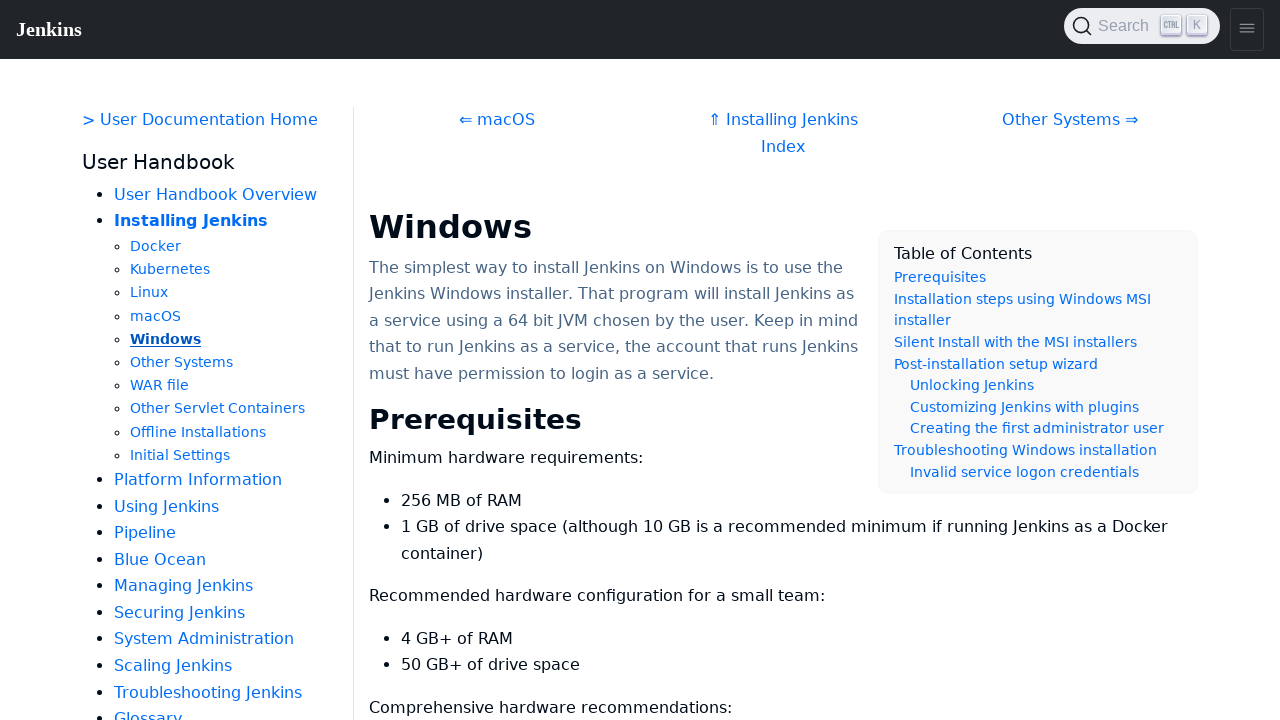

Retrieved step text content
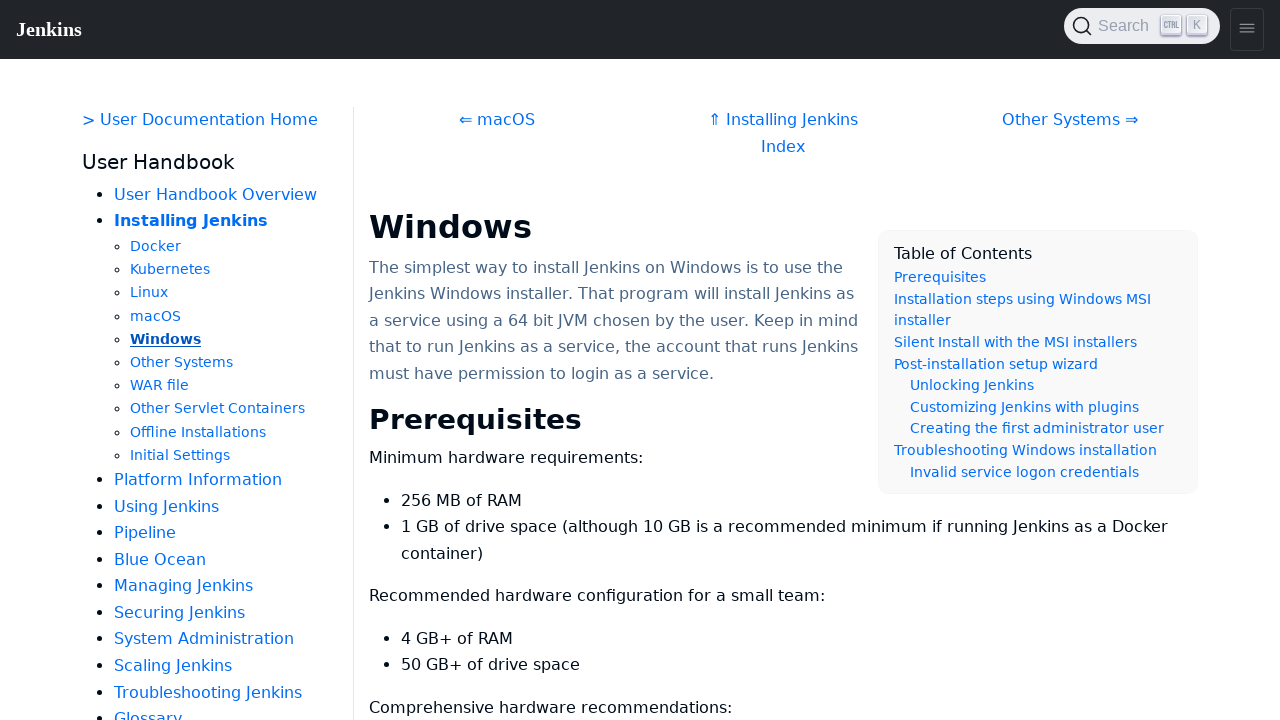

Verified step text equals 'Step 1: Setup wizard'
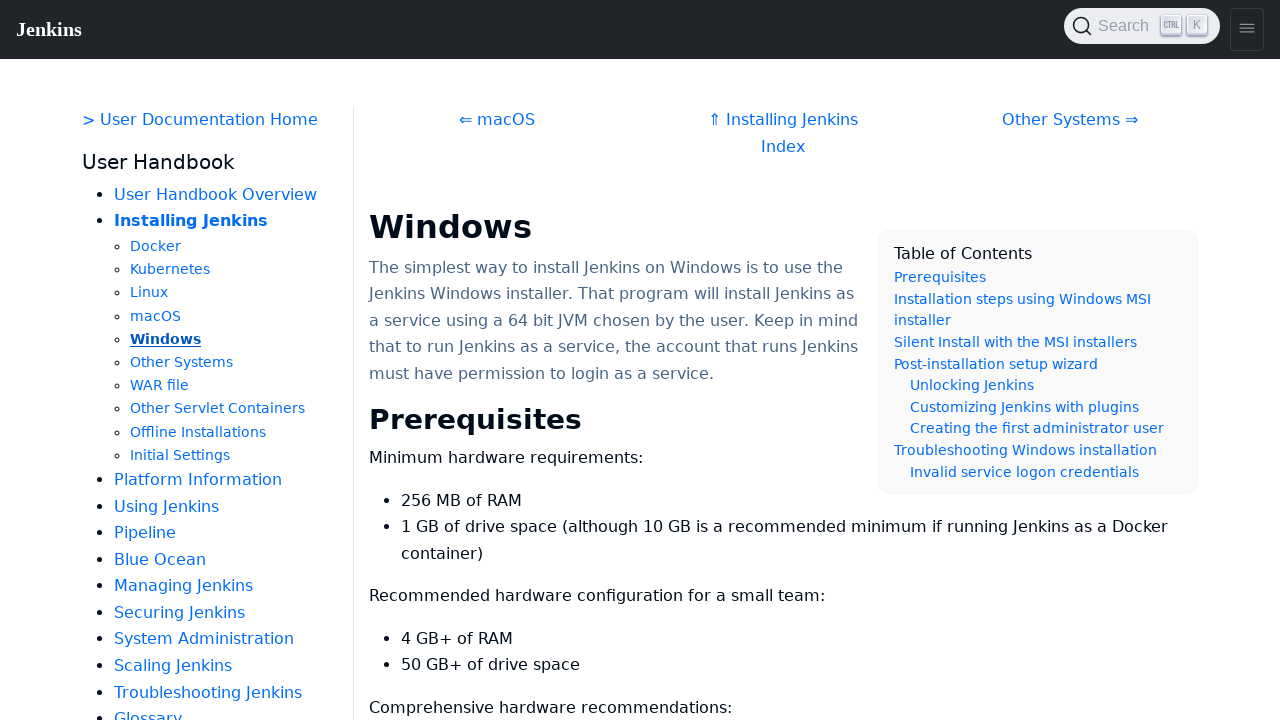

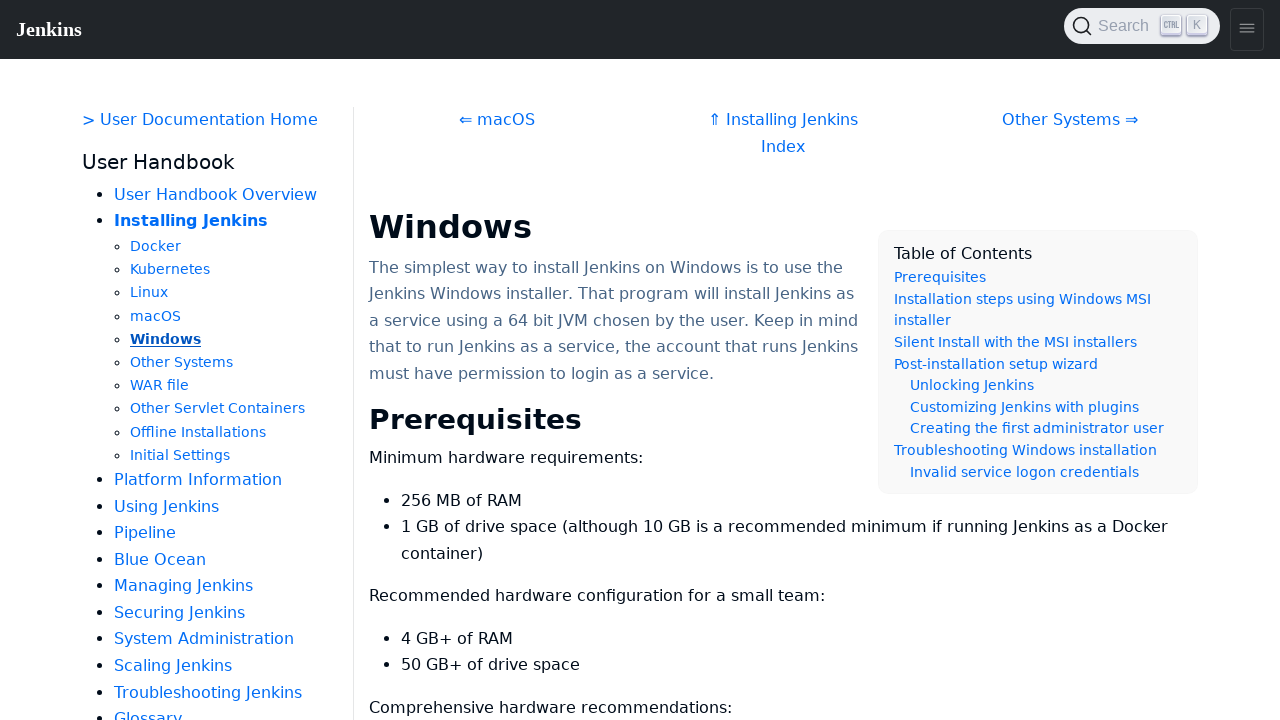